Tests sorting a number column (Due) in descending order by clicking the column header twice and verifying the data is sorted correctly

Starting URL: http://the-internet.herokuapp.com/tables

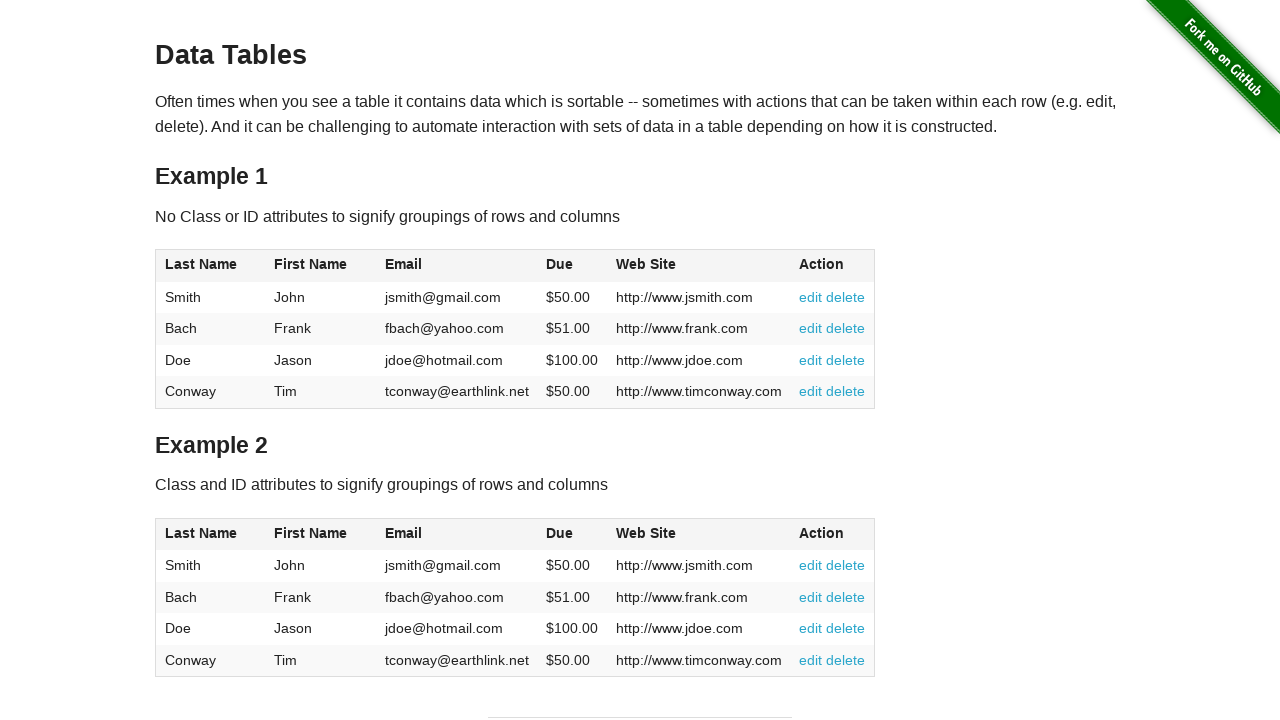

Clicked Due column header first time for ascending sort at (572, 266) on #table1 thead tr th:nth-of-type(4)
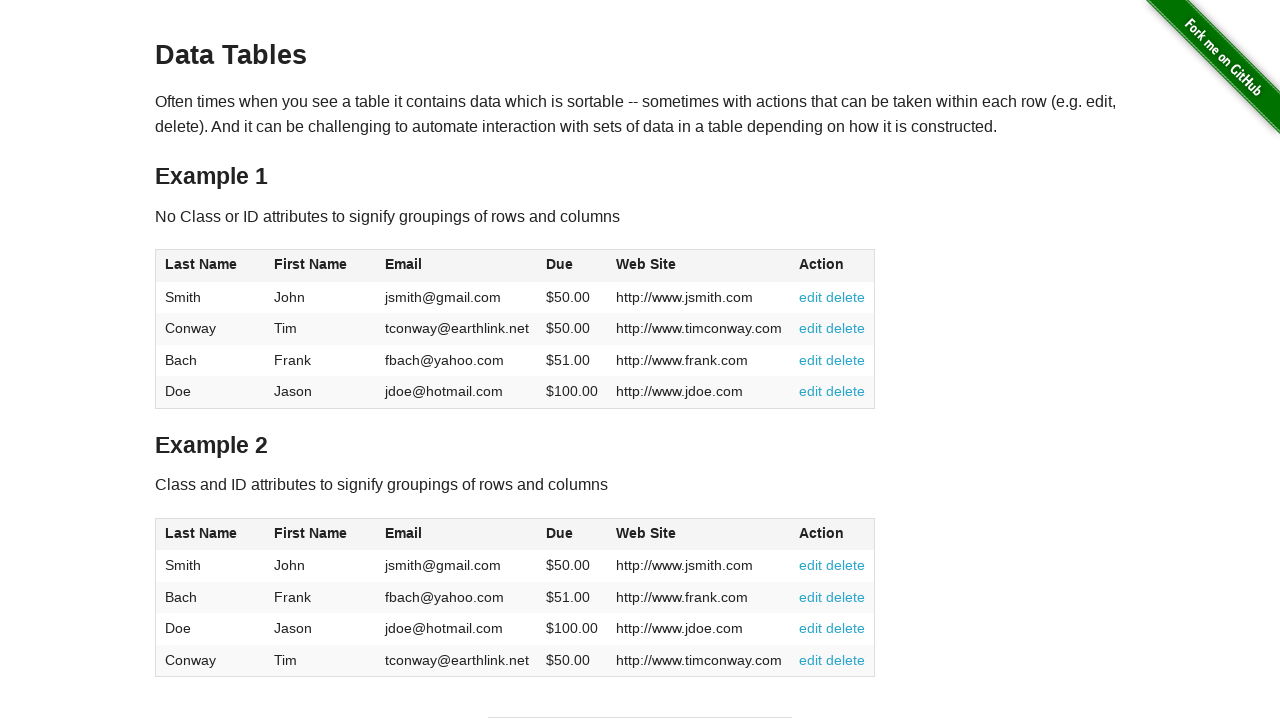

Clicked Due column header second time for descending sort at (572, 266) on #table1 thead tr th:nth-of-type(4)
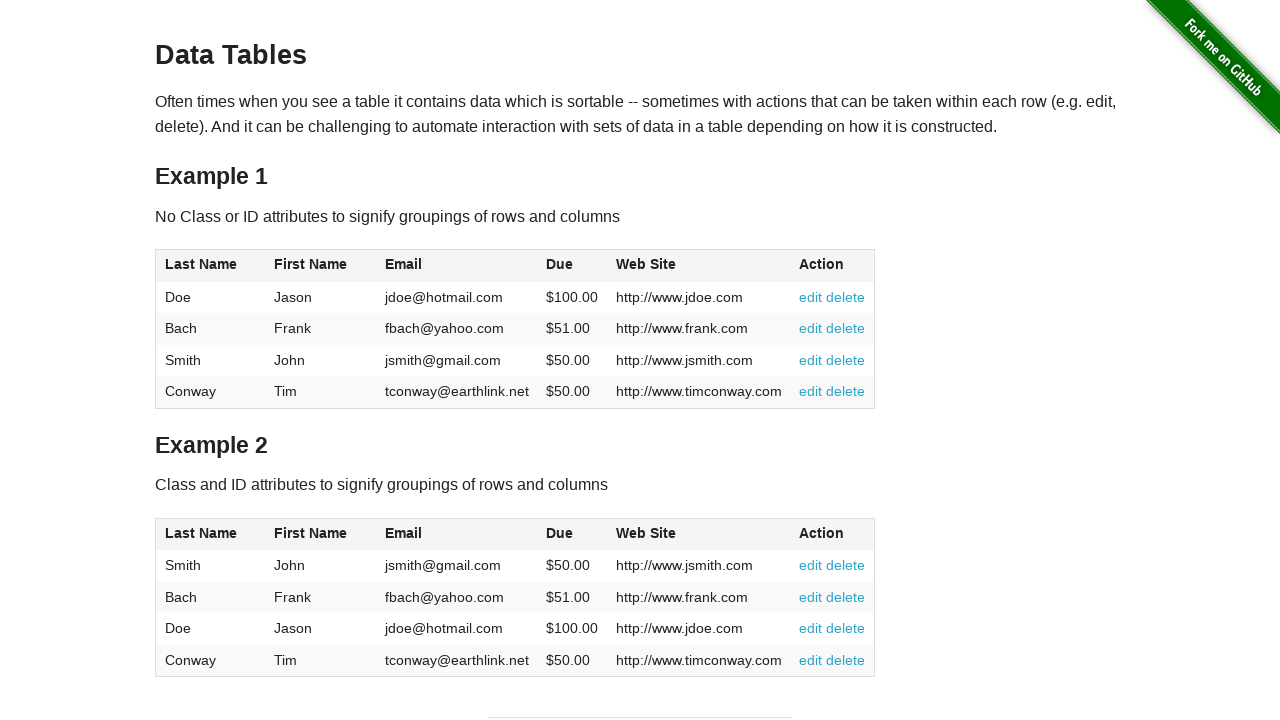

Verified table data loaded and sorted in descending order
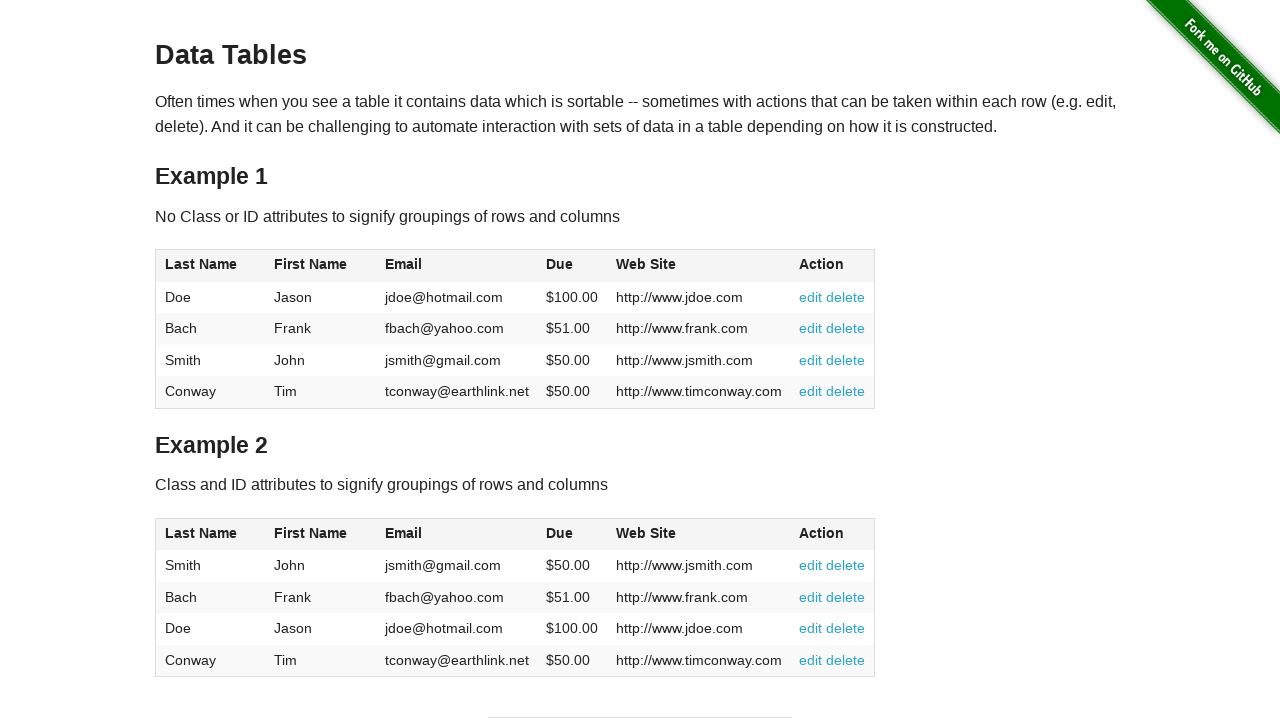

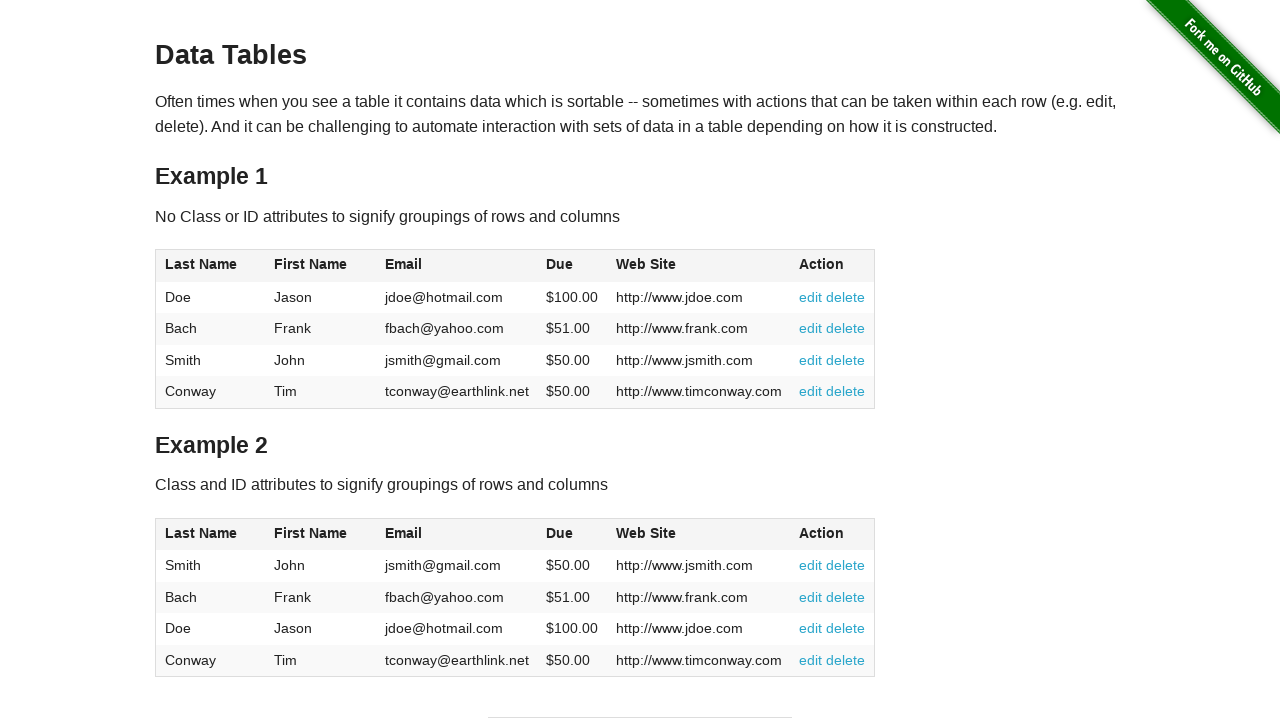